Tests the "Readers' Choice" filter button on the reviews page to verify correct navigation

Starting URL: https://m.sport-express.ru/reviews/

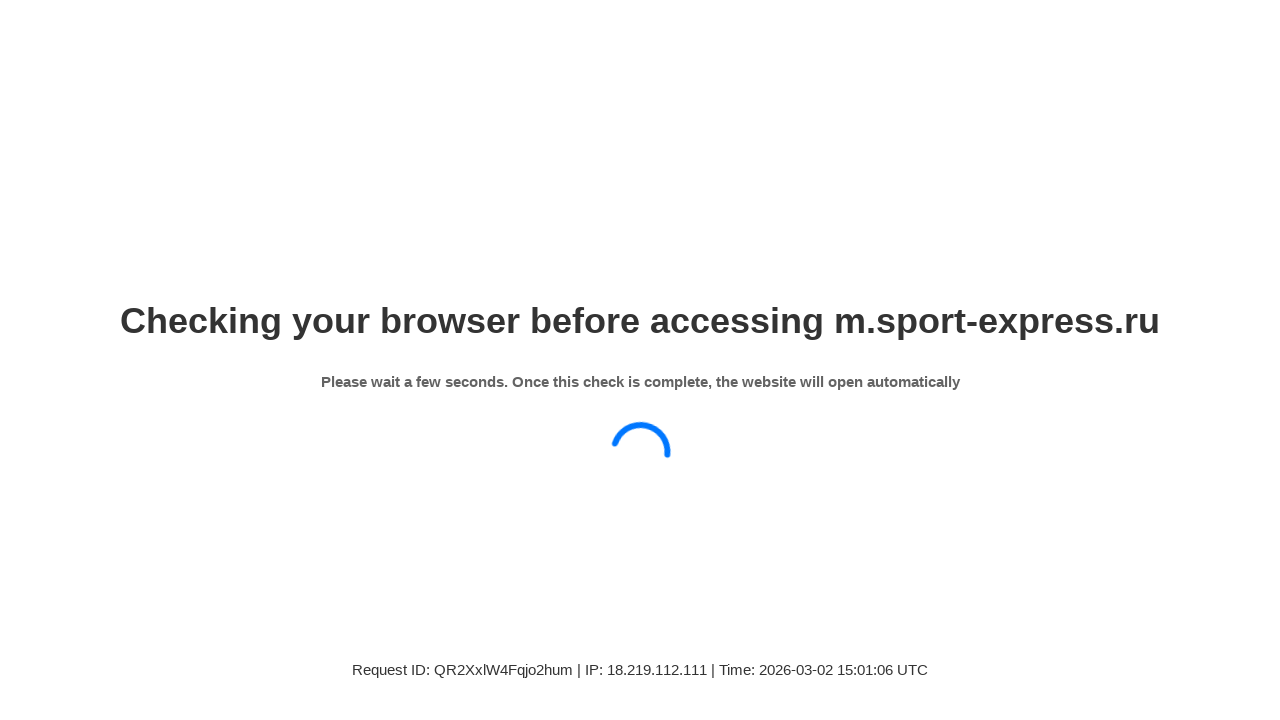

Page loaded - main heading 'Весь спорт.' is visible
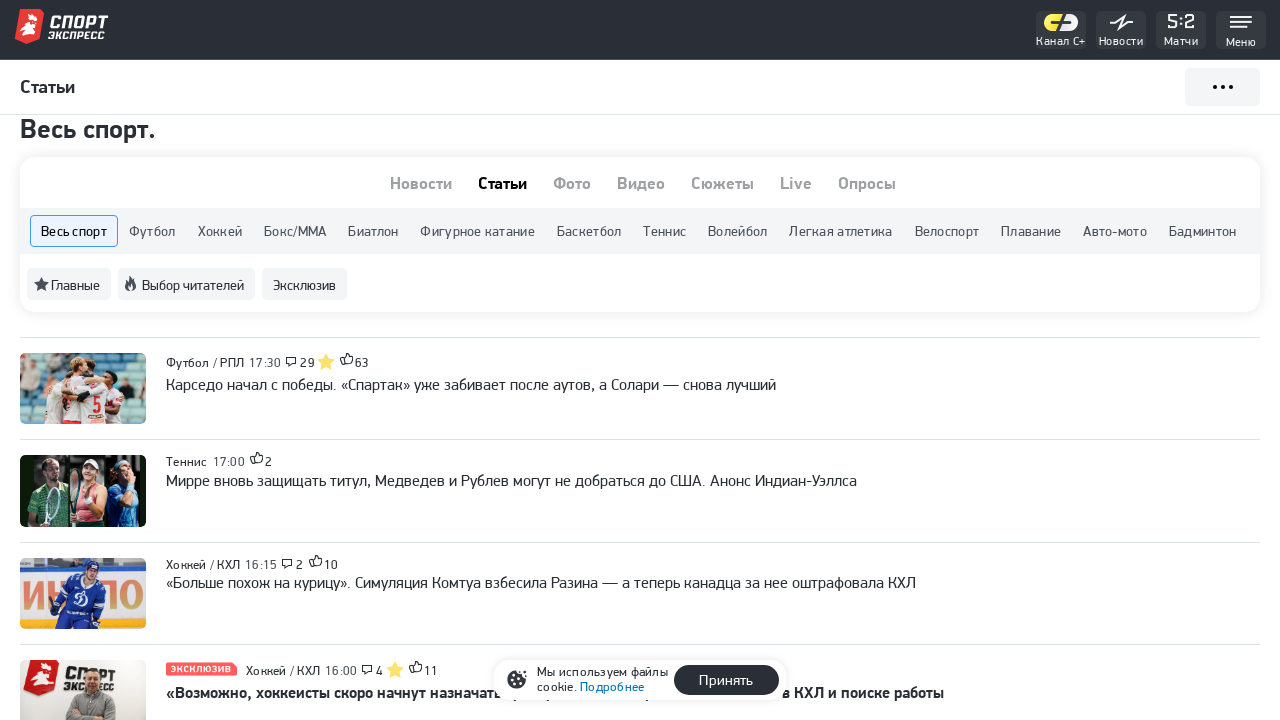

Clicked 'Выбор читателей' (Readers' Choice) filter button at (186, 324) on xpath=//a[contains(text(),'Выбор читателей')]
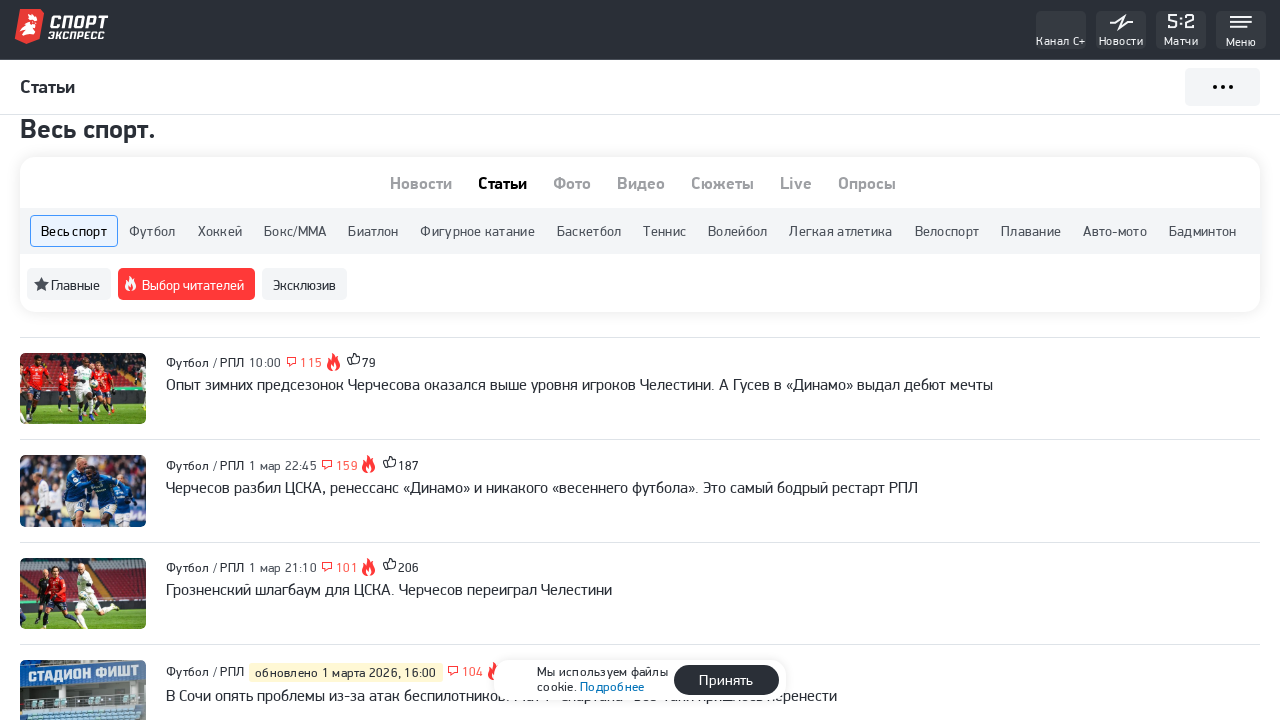

Successfully navigated to Readers' Choice filter page with isHot=1 parameter
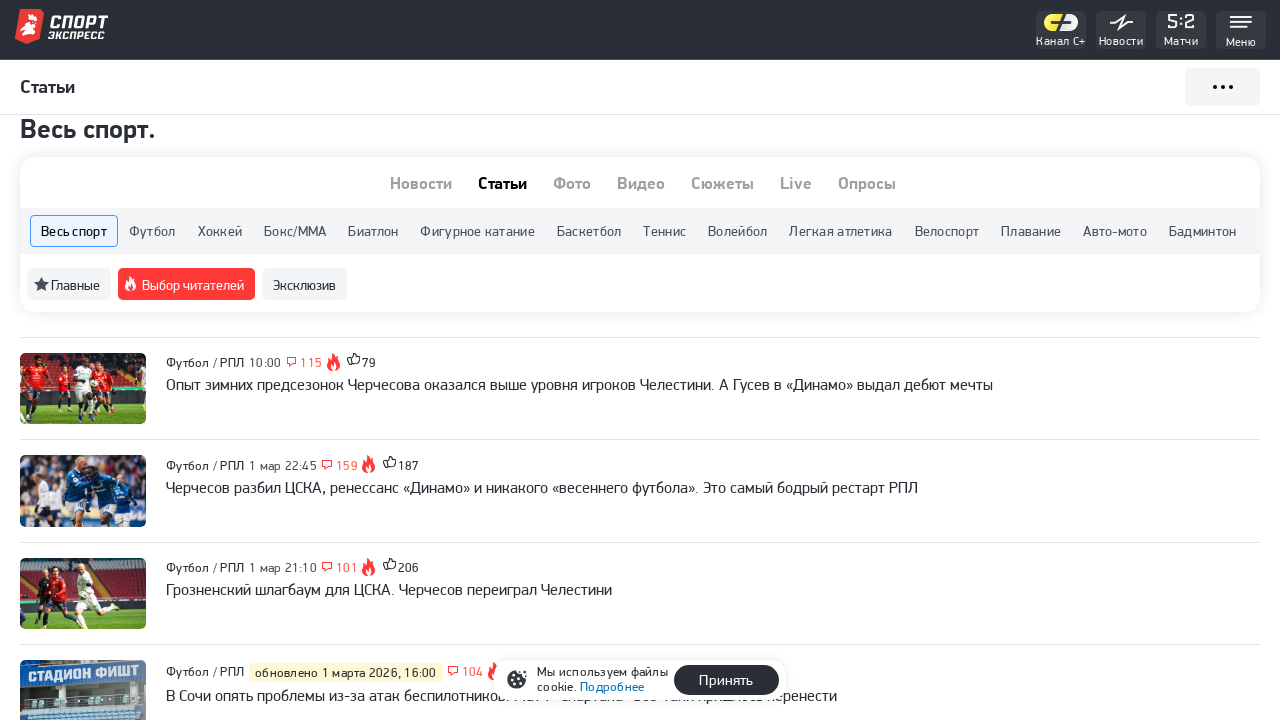

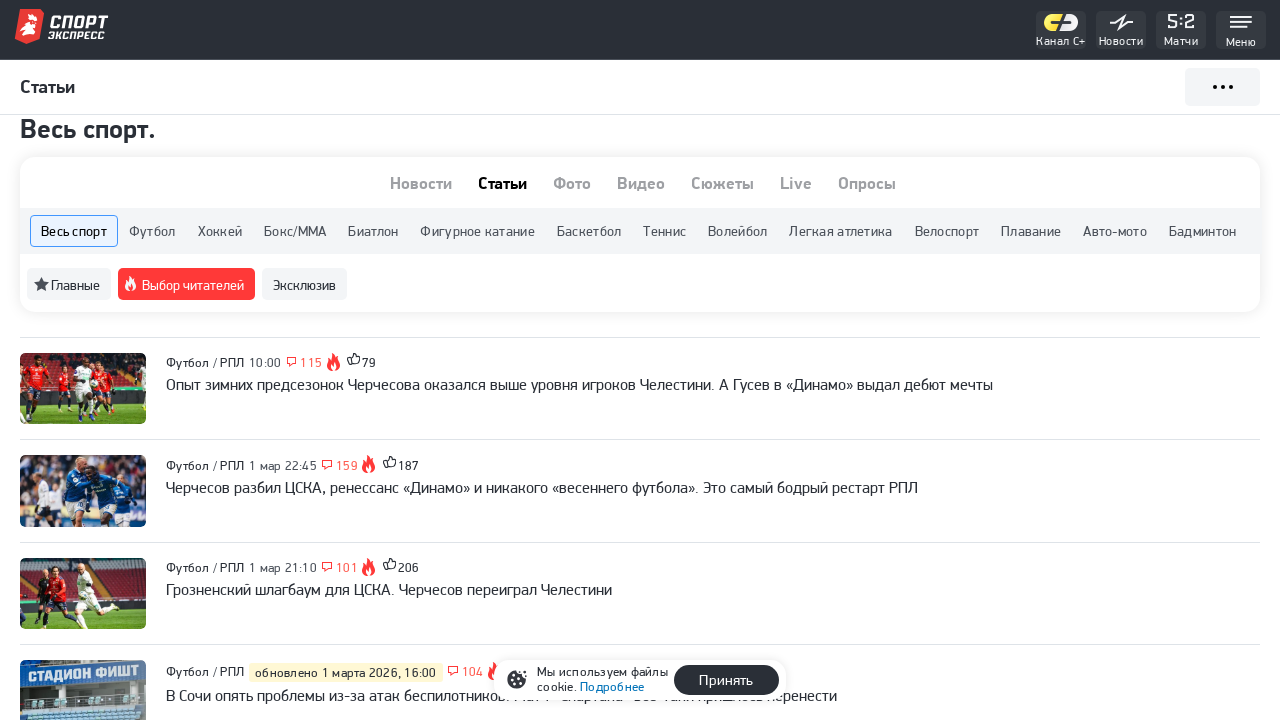